Navigates to an automation practice page and verifies that course information is displayed in a table

Starting URL: https://www.rahulshettyacademy.com/AutomationPractice/

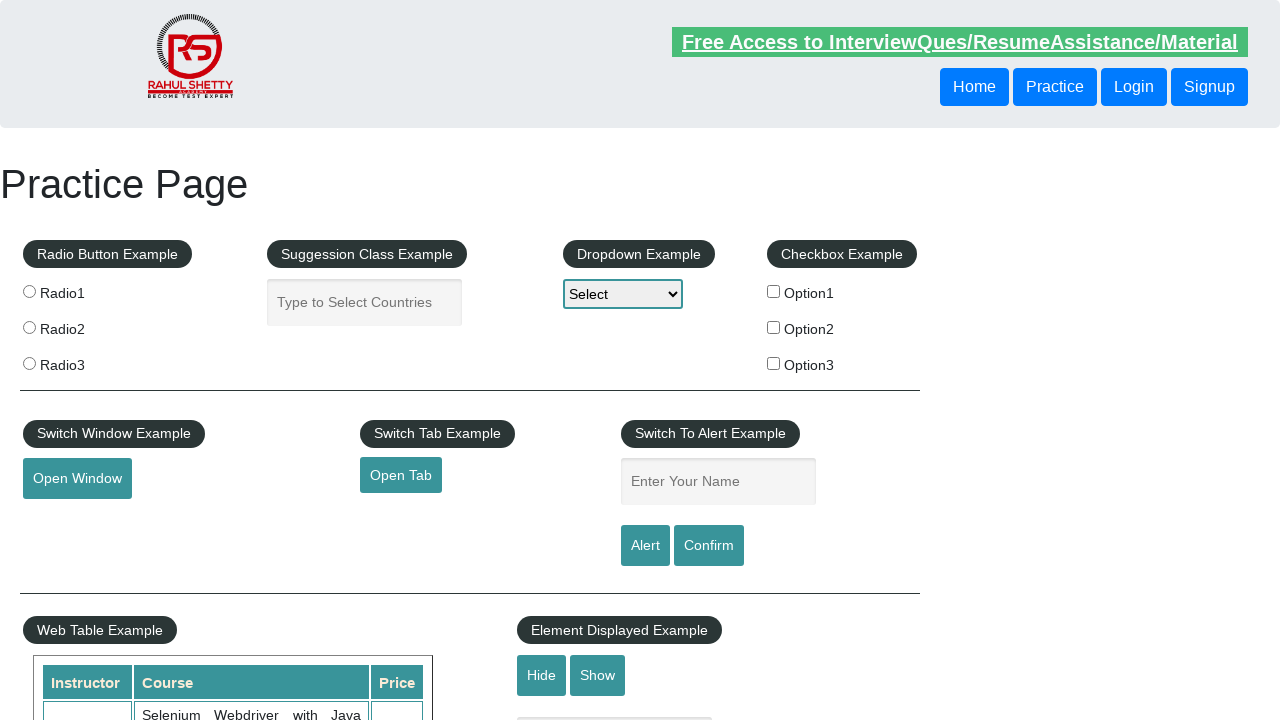

Navigated to Automation Practice page
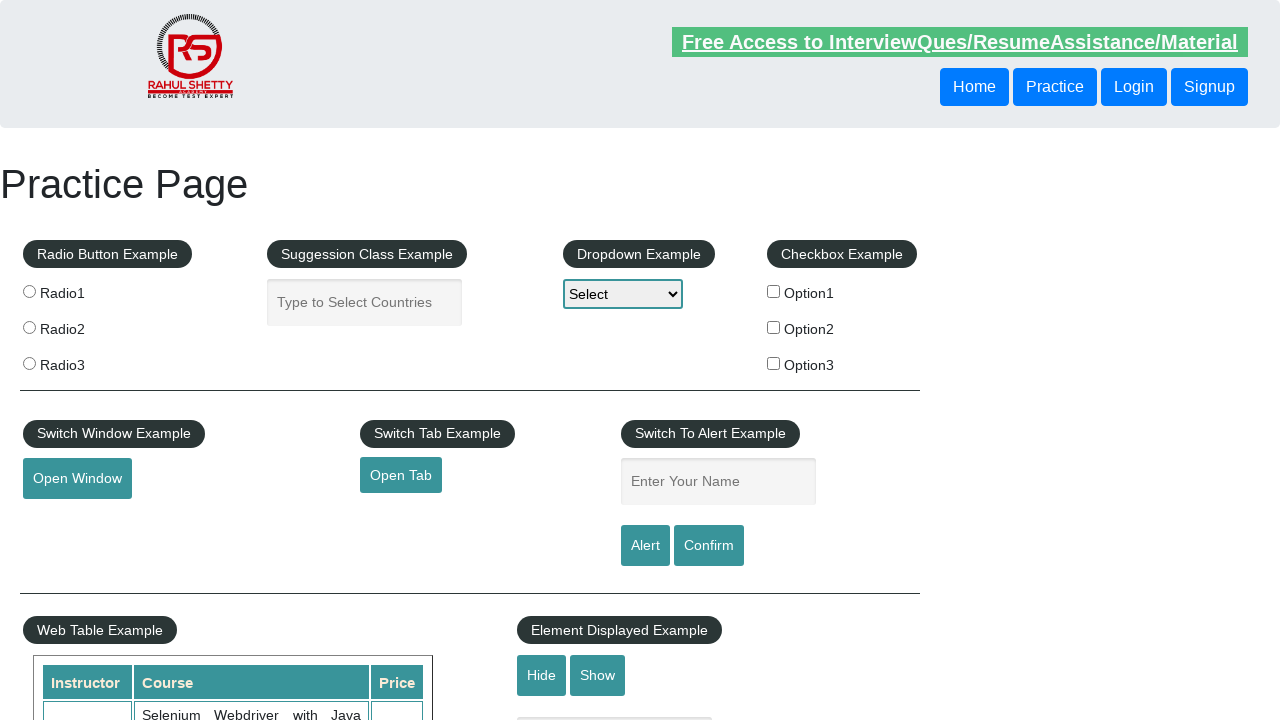

Courses table loaded and selector found
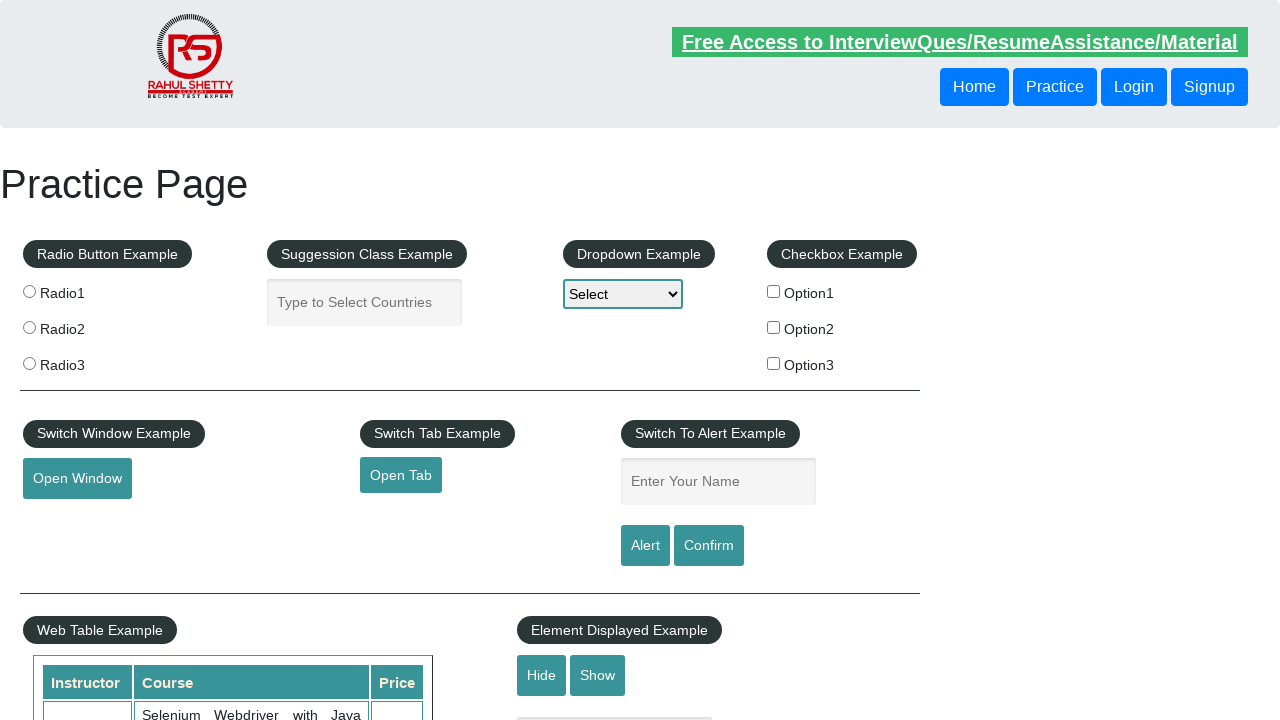

Located 10 course entries in table
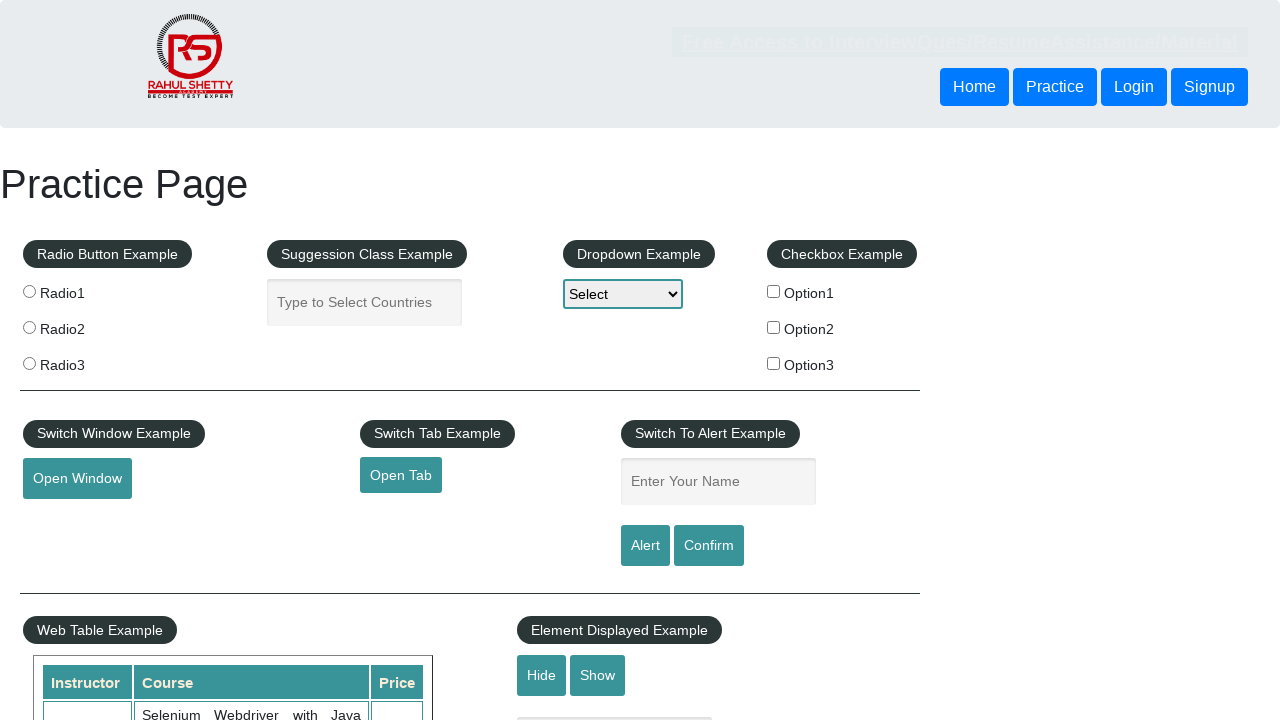

Verified that course information is displayed in the table
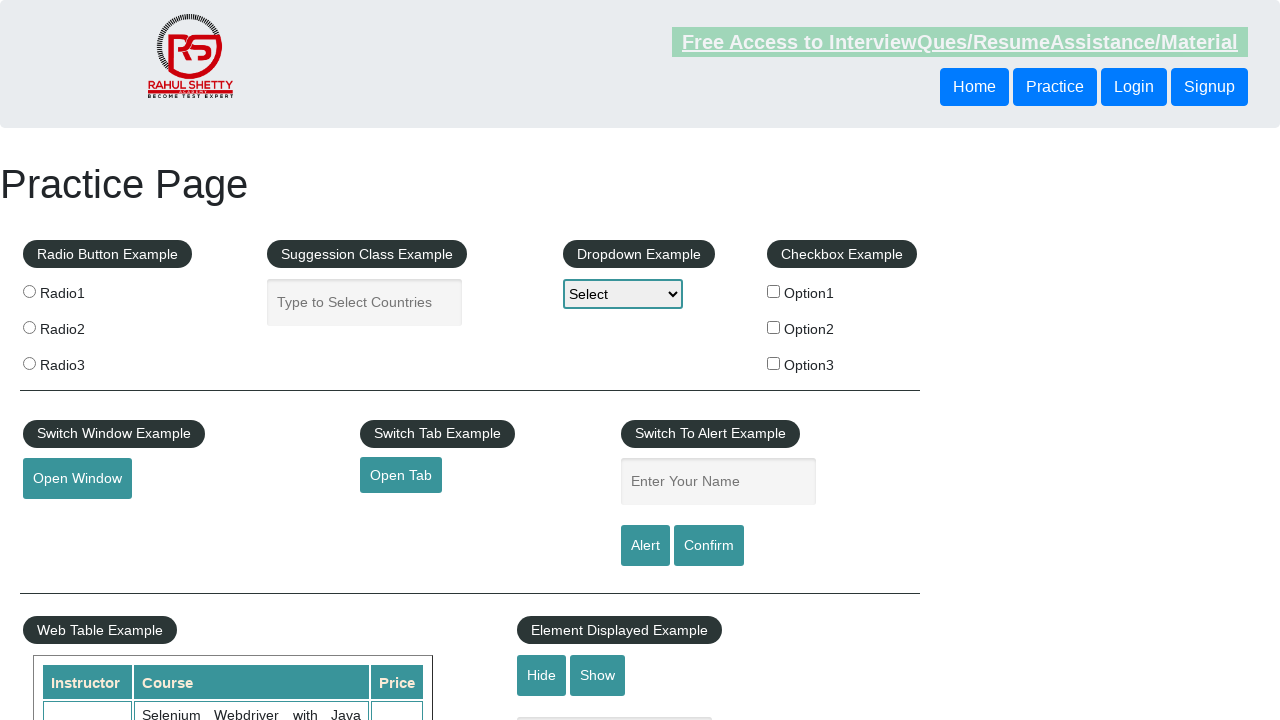

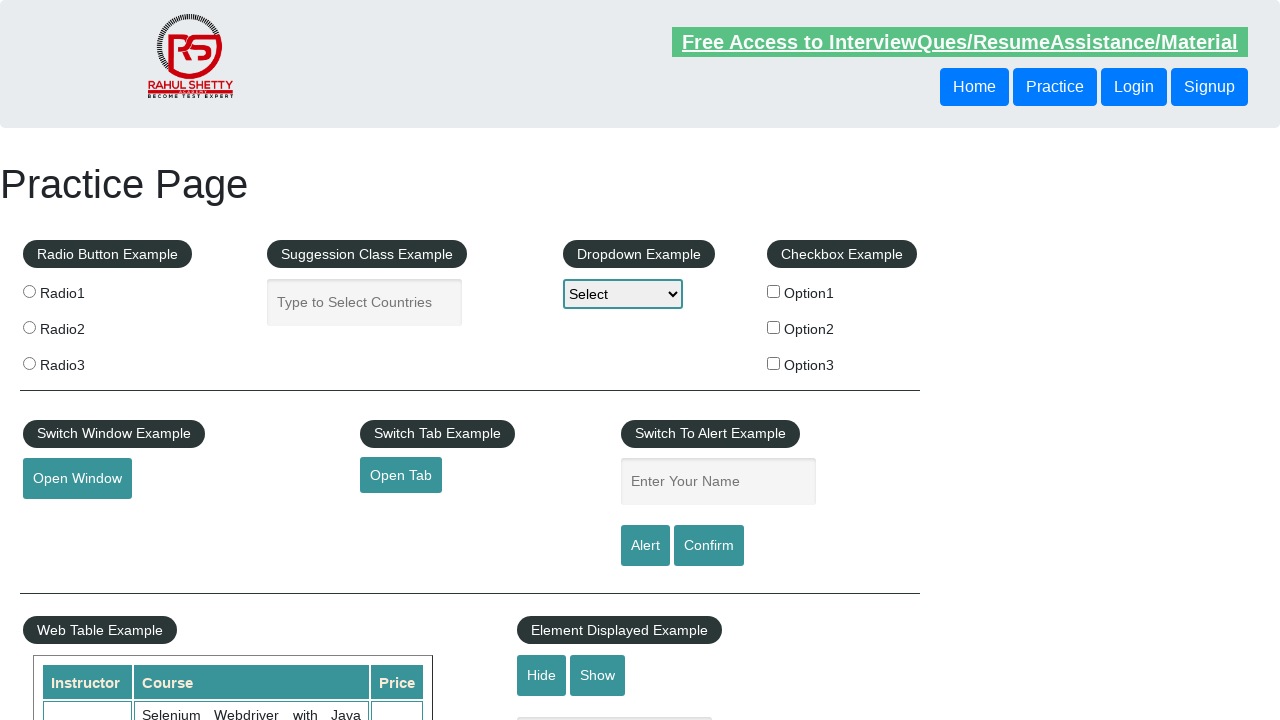